Opens all links from the first column of the footer in new tabs and navigates through each tab

Starting URL: http://www.qaclickacademy.com/practice.php

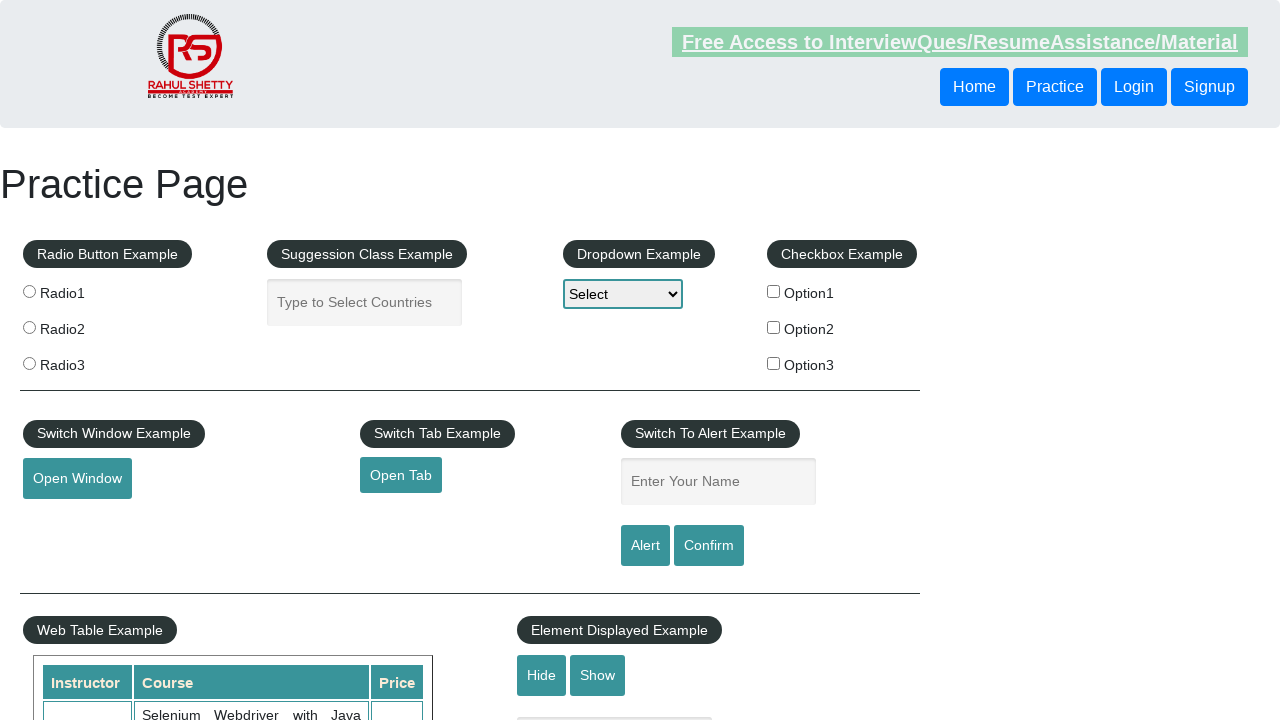

Footer element loaded
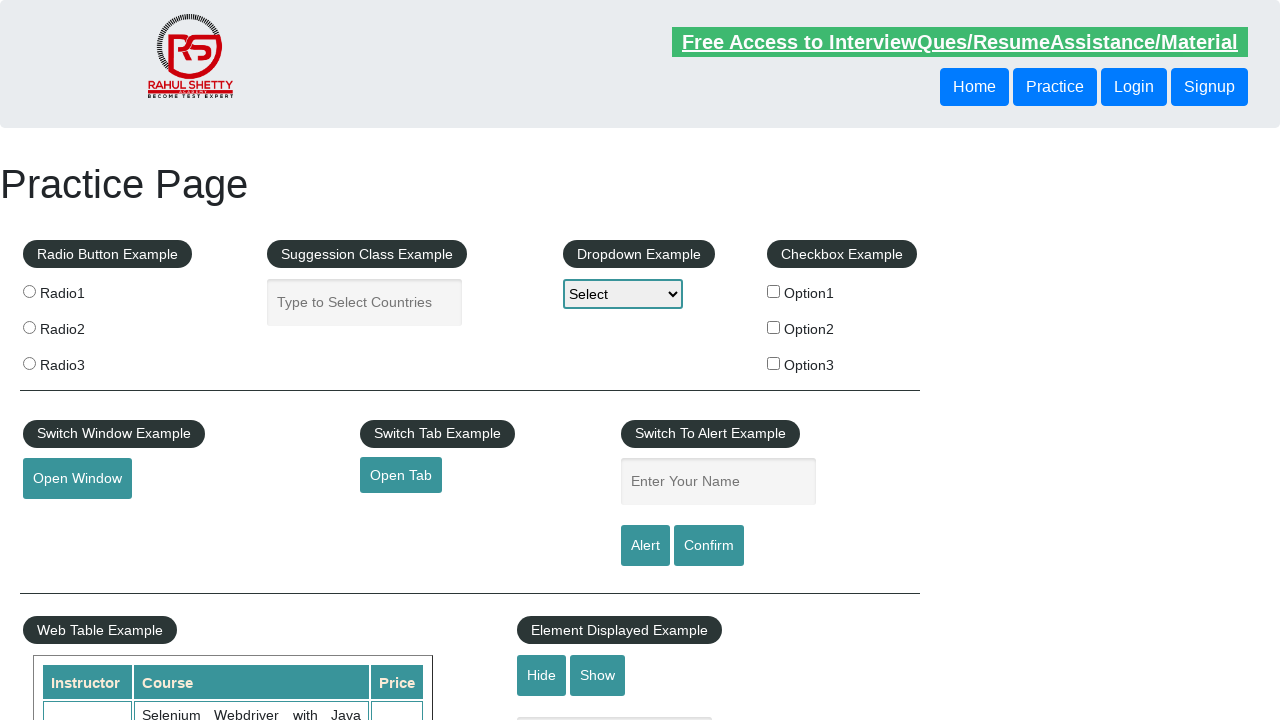

Located footer element
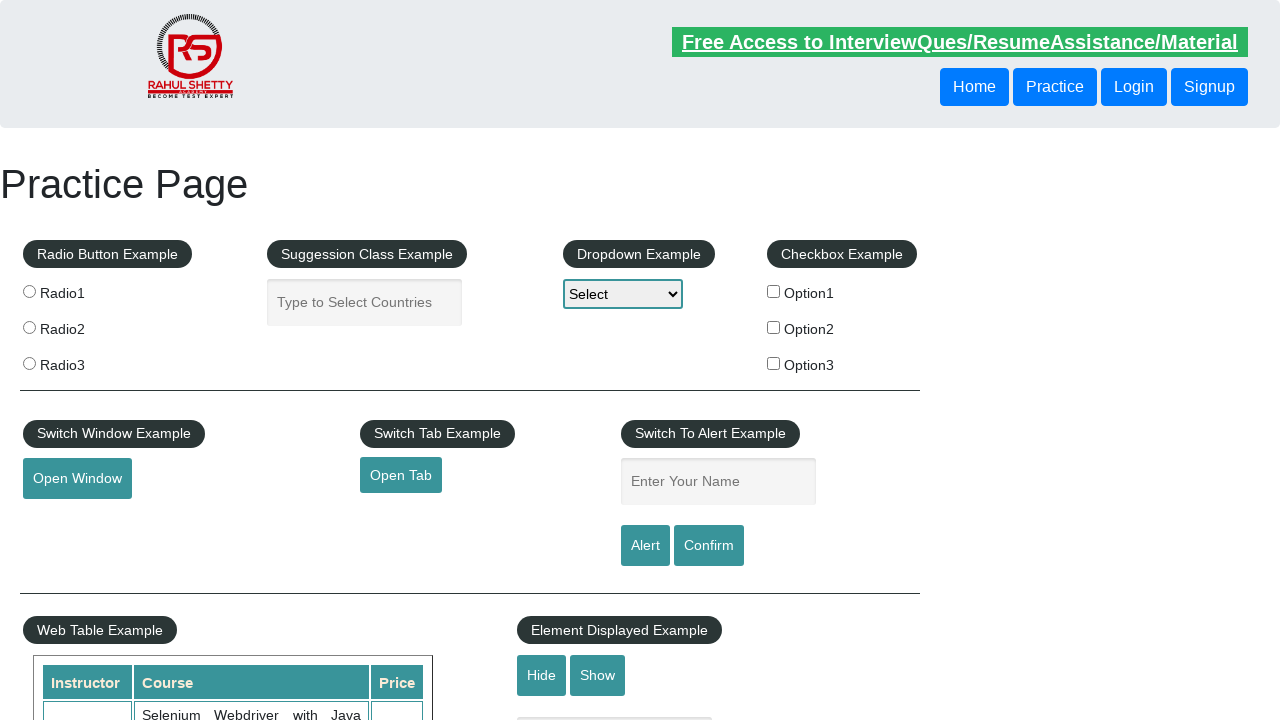

Located first column of footer
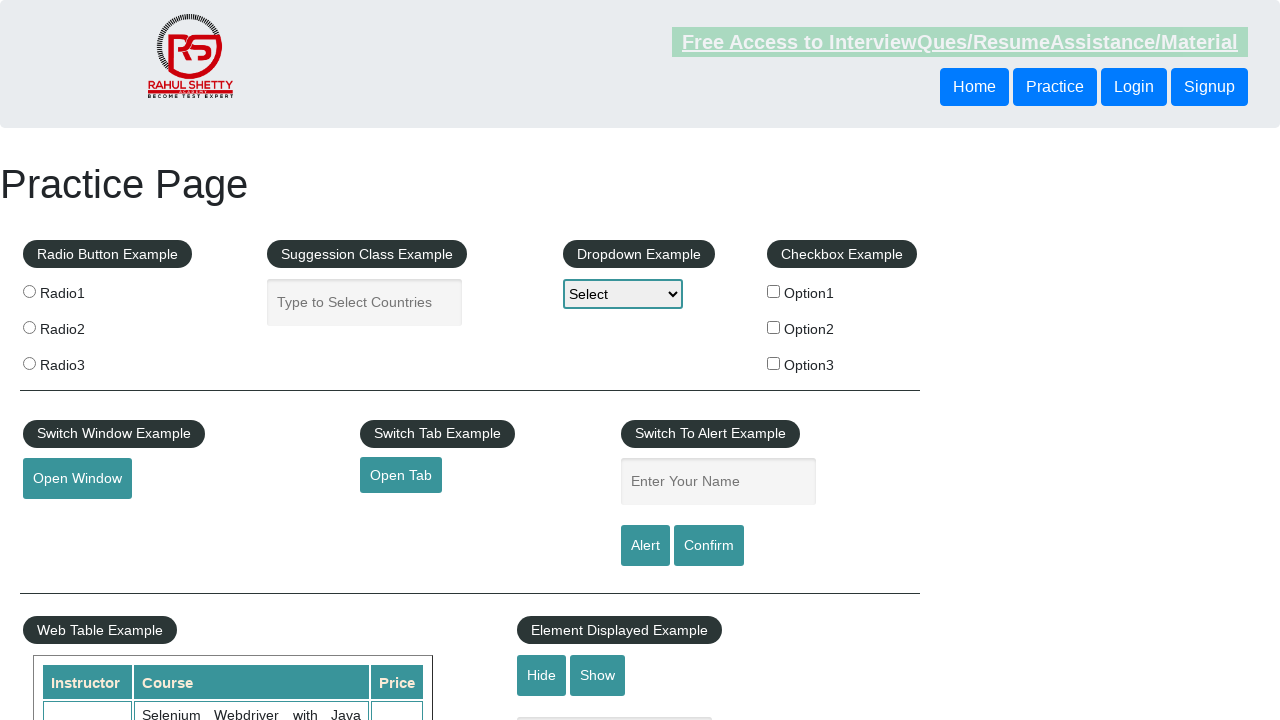

Found 5 links in first footer column
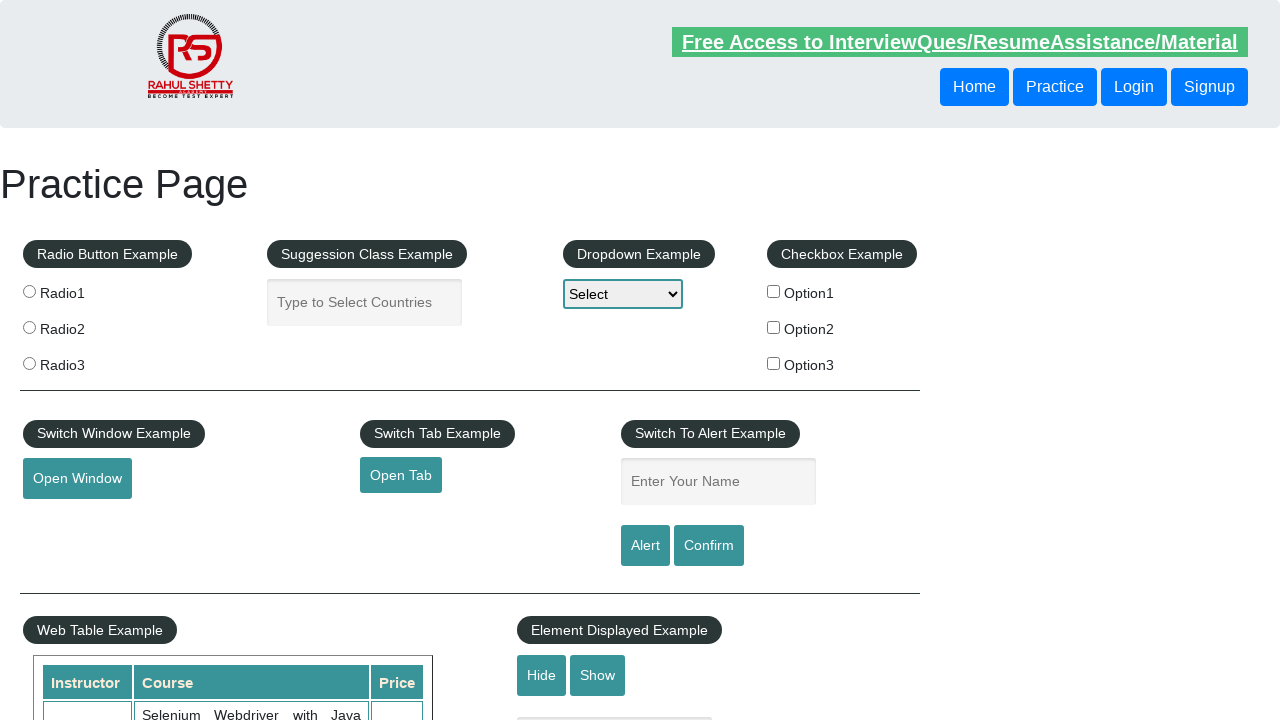

Opened footer link in new tab at (157, 482) on #gf-BIG >> xpath=//table/tbody/tr/td[1]/ul >> a >> nth=0
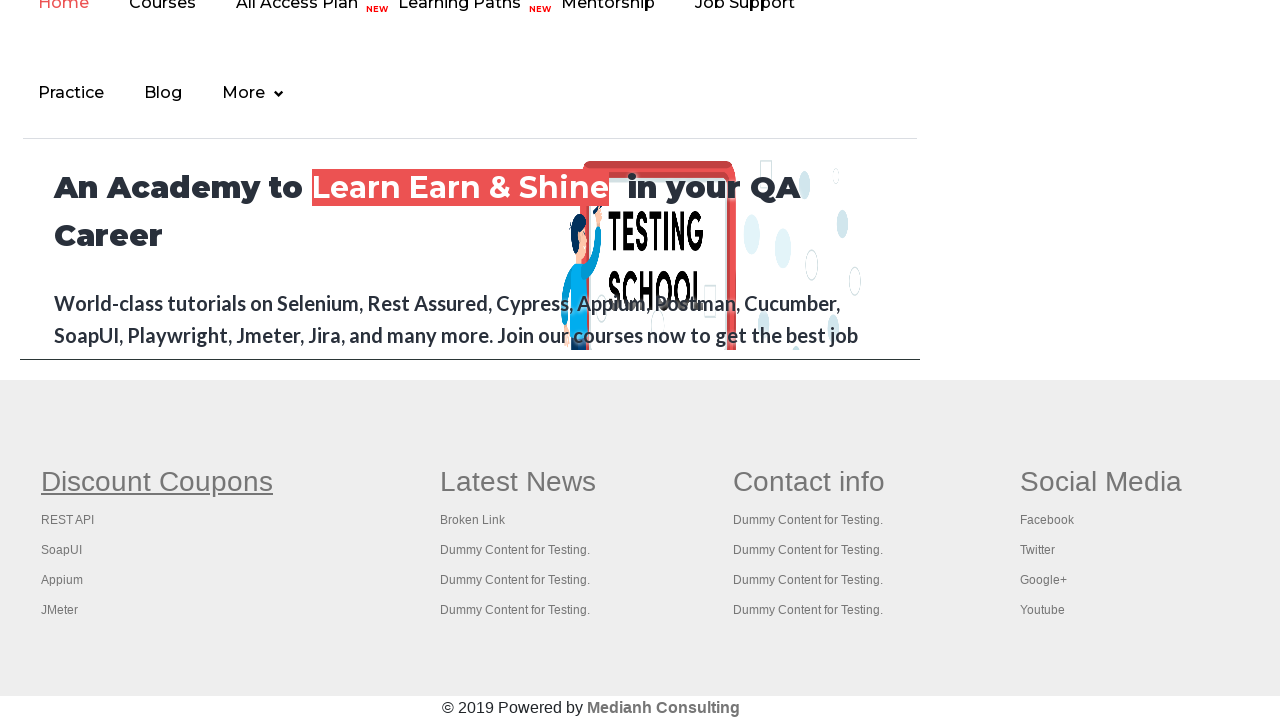

Opened footer link in new tab at (68, 520) on #gf-BIG >> xpath=//table/tbody/tr/td[1]/ul >> a >> nth=1
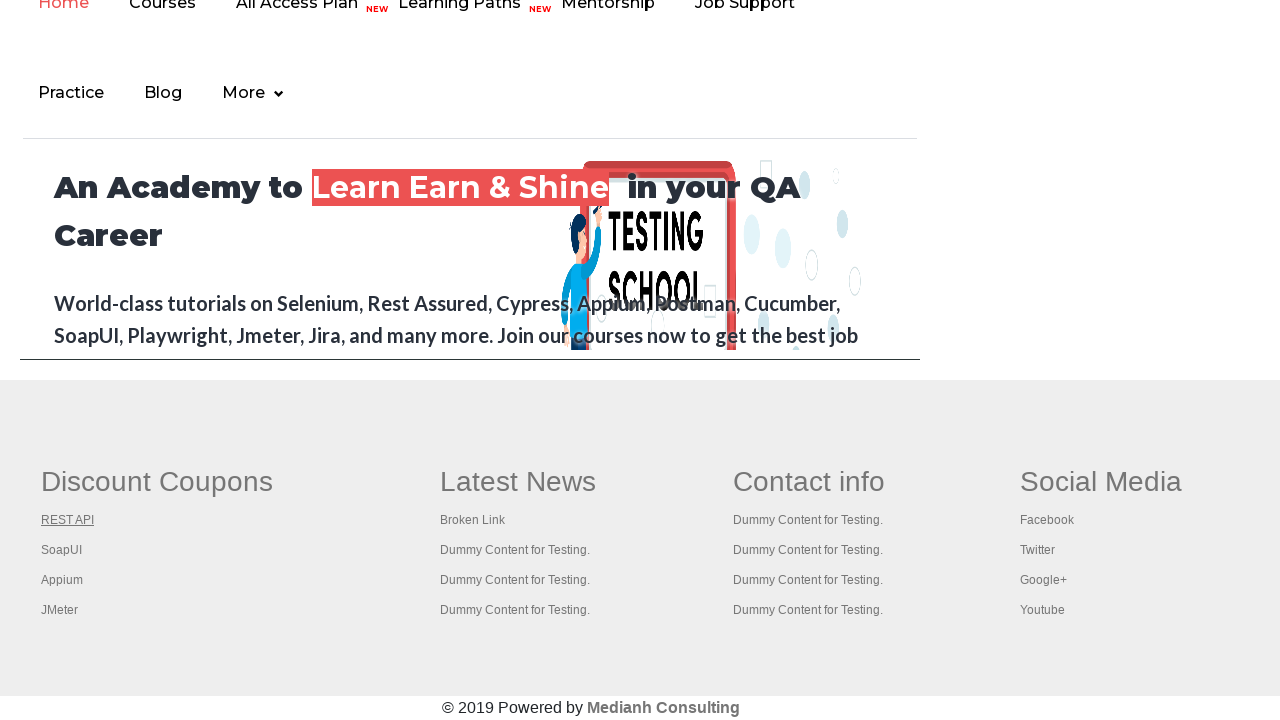

Opened footer link in new tab at (62, 550) on #gf-BIG >> xpath=//table/tbody/tr/td[1]/ul >> a >> nth=2
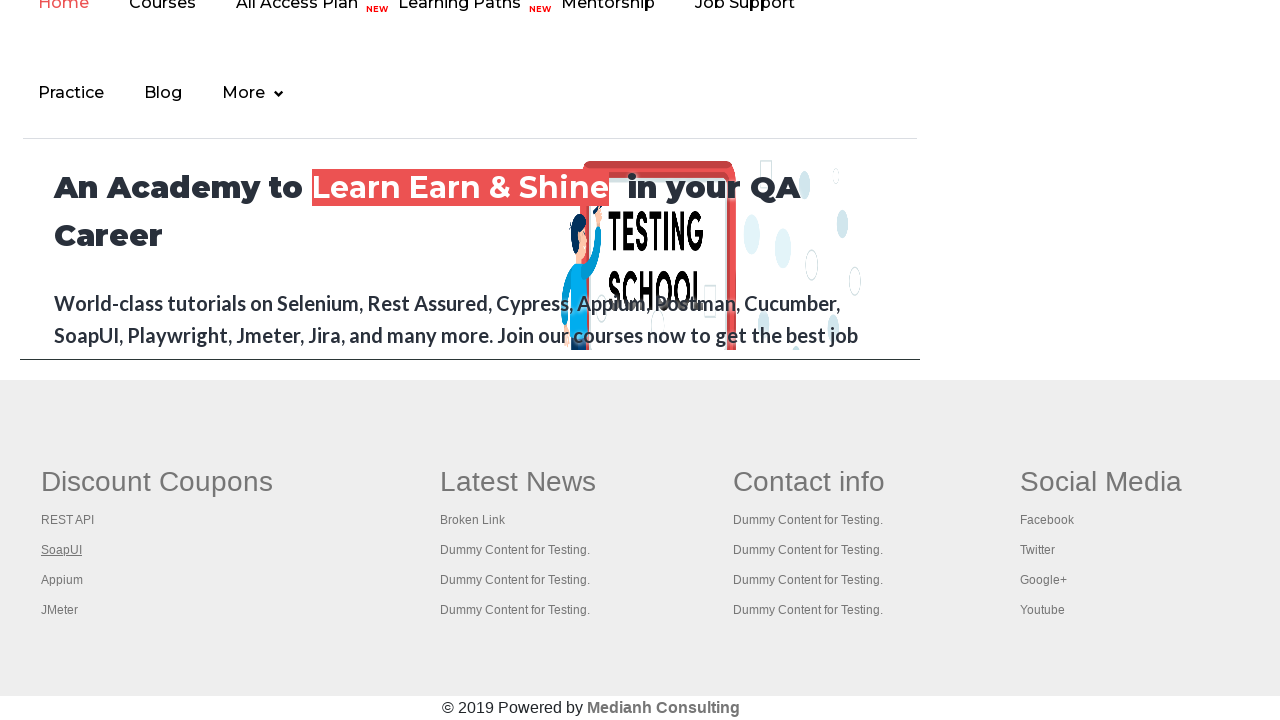

Opened footer link in new tab at (62, 580) on #gf-BIG >> xpath=//table/tbody/tr/td[1]/ul >> a >> nth=3
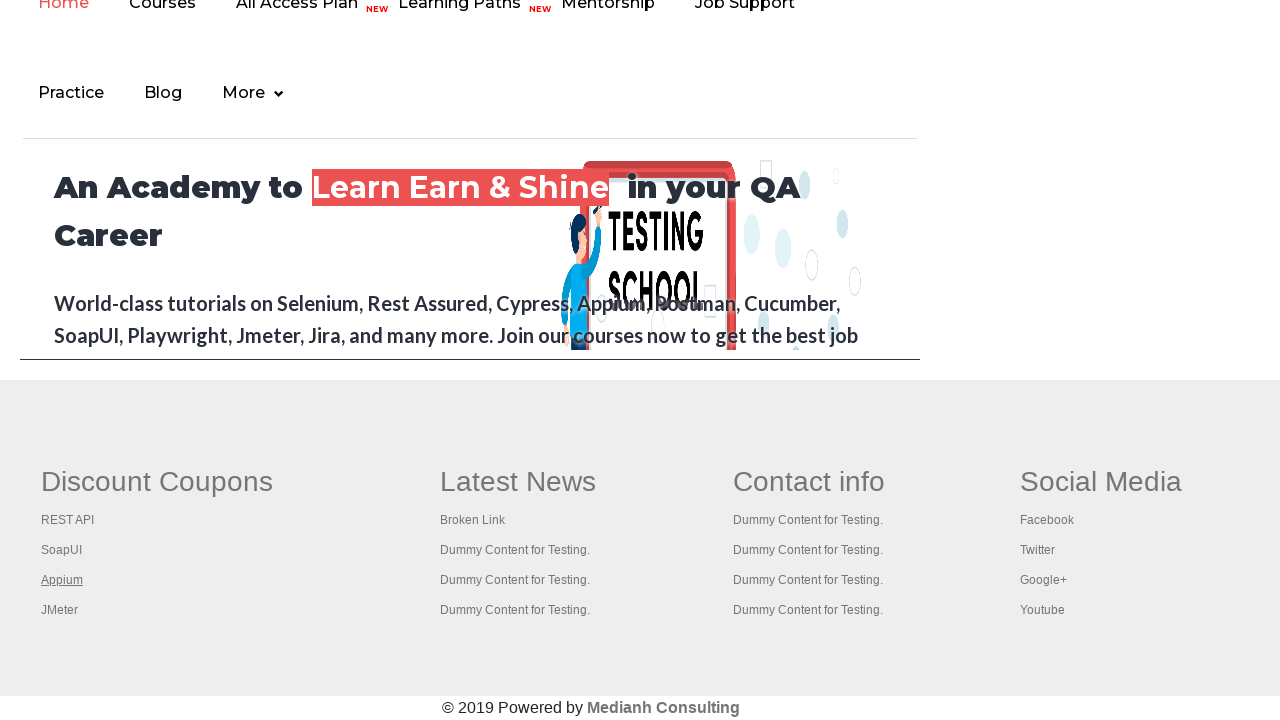

Opened footer link in new tab at (60, 610) on #gf-BIG >> xpath=//table/tbody/tr/td[1]/ul >> a >> nth=4
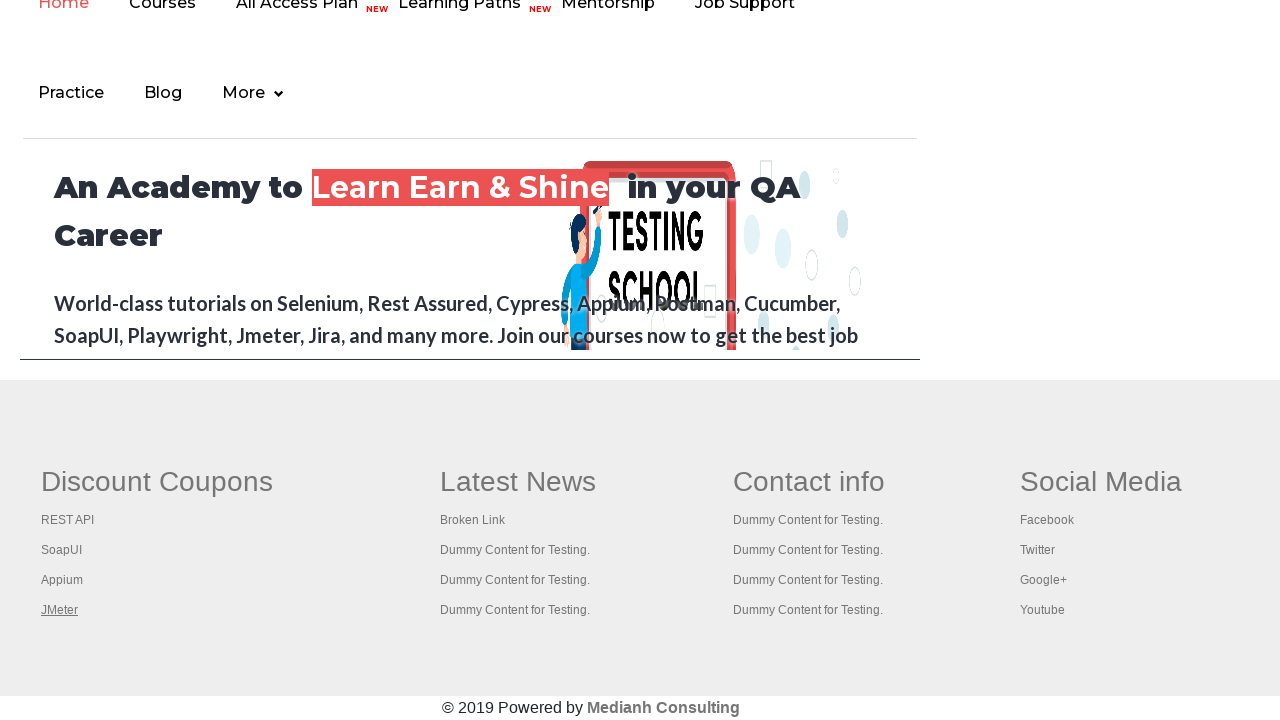

Retrieved all 6 open pages
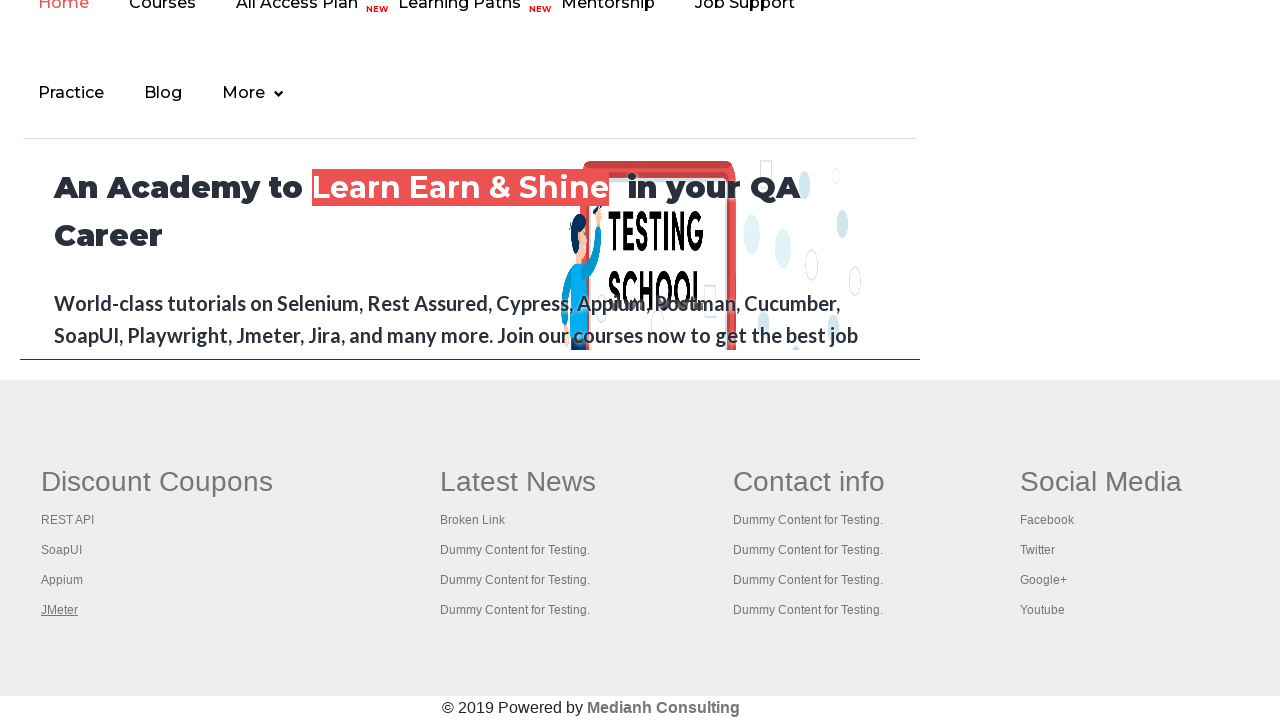

Brought page to front
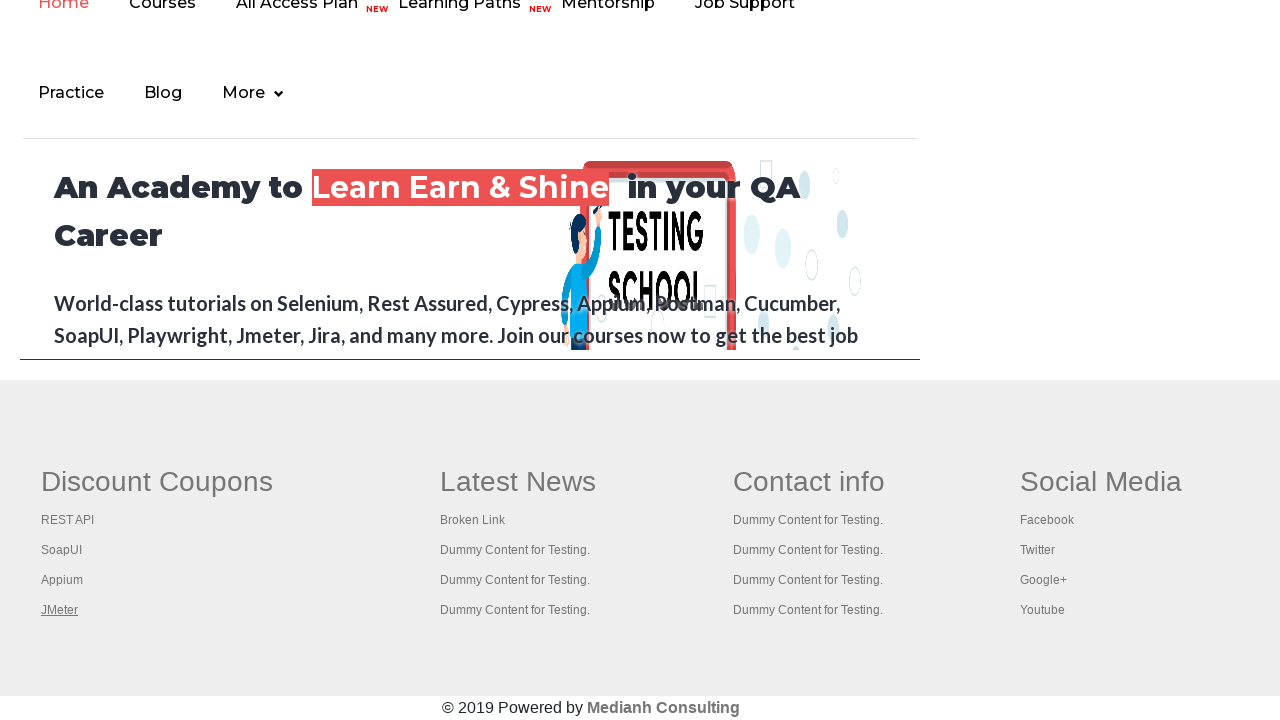

Page load state completed
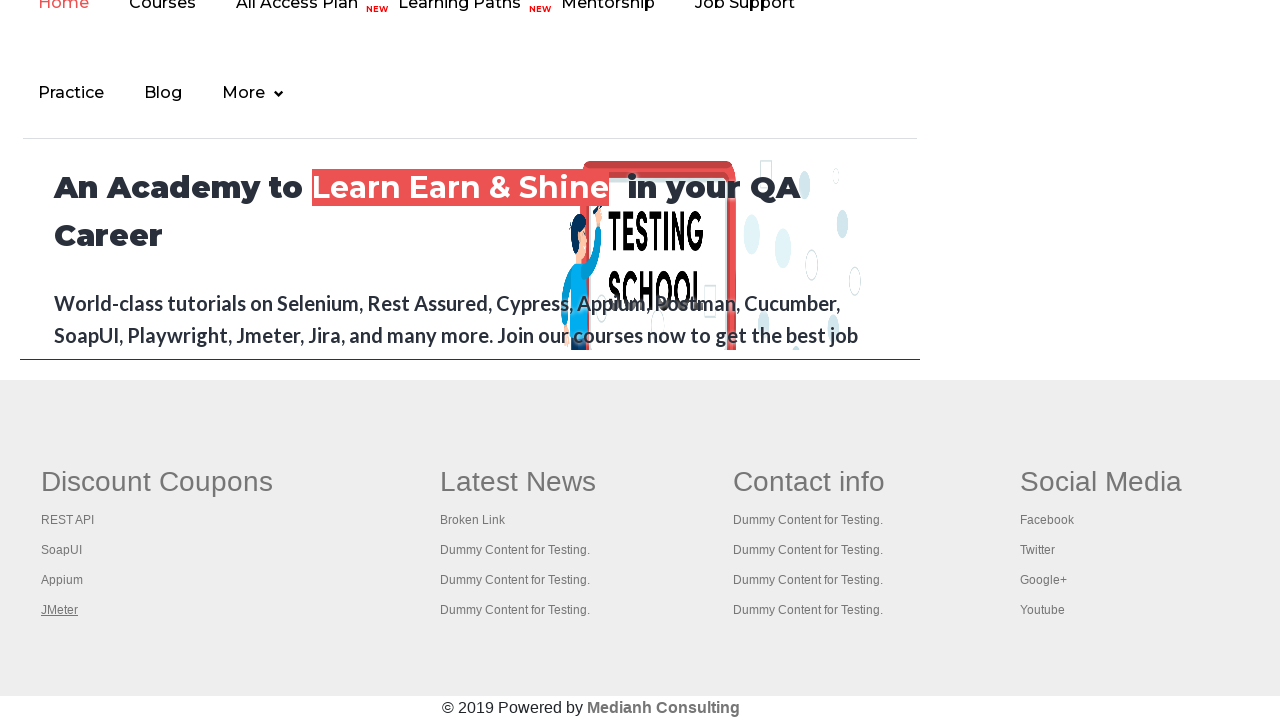

Brought page to front
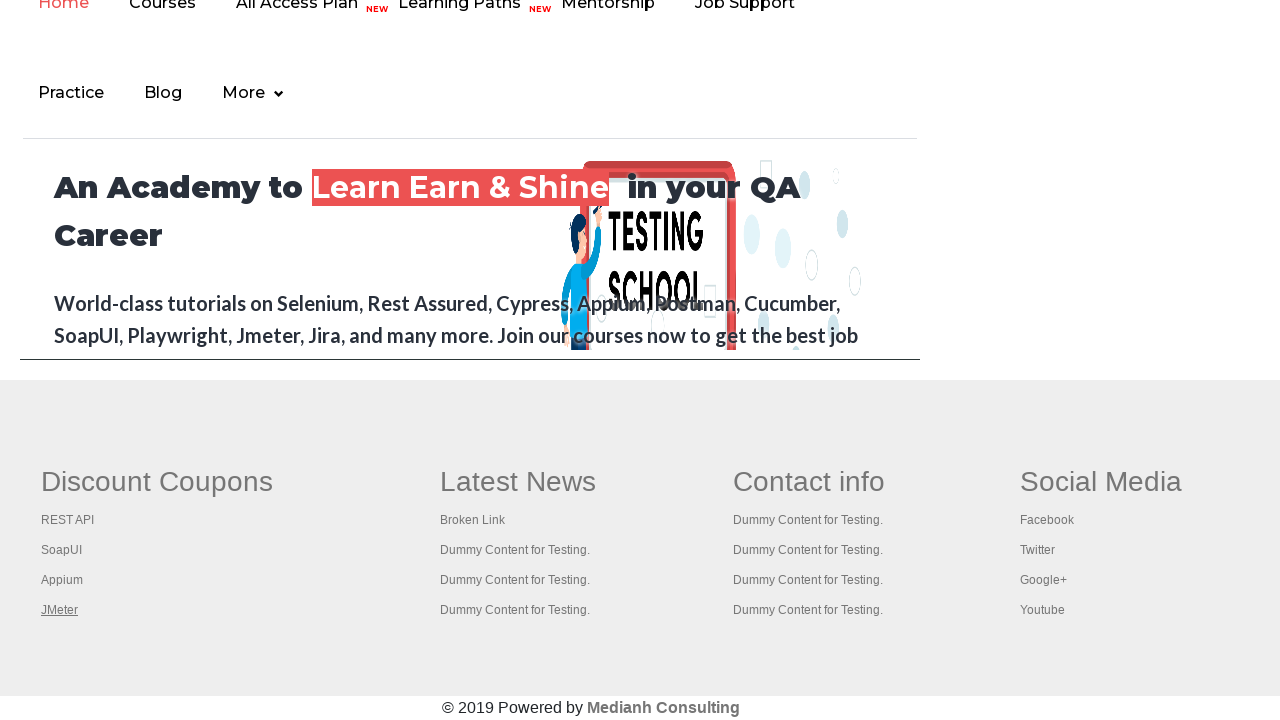

Page load state completed
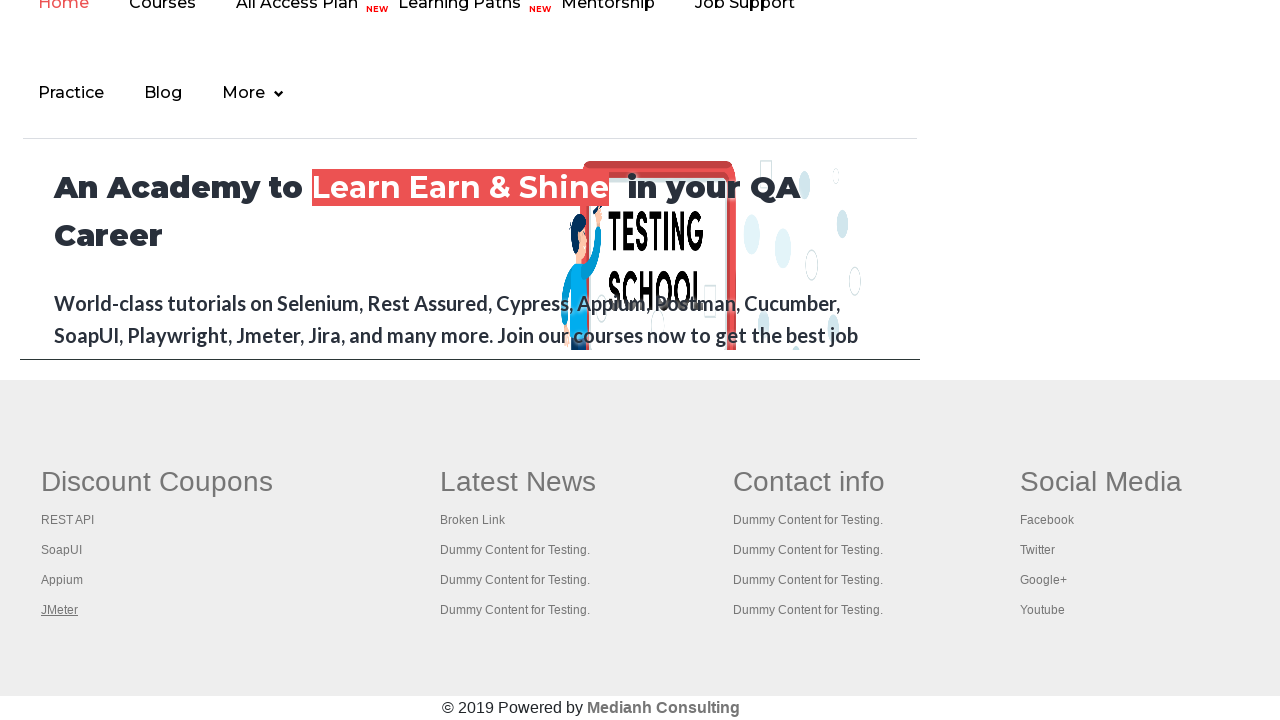

Brought page to front
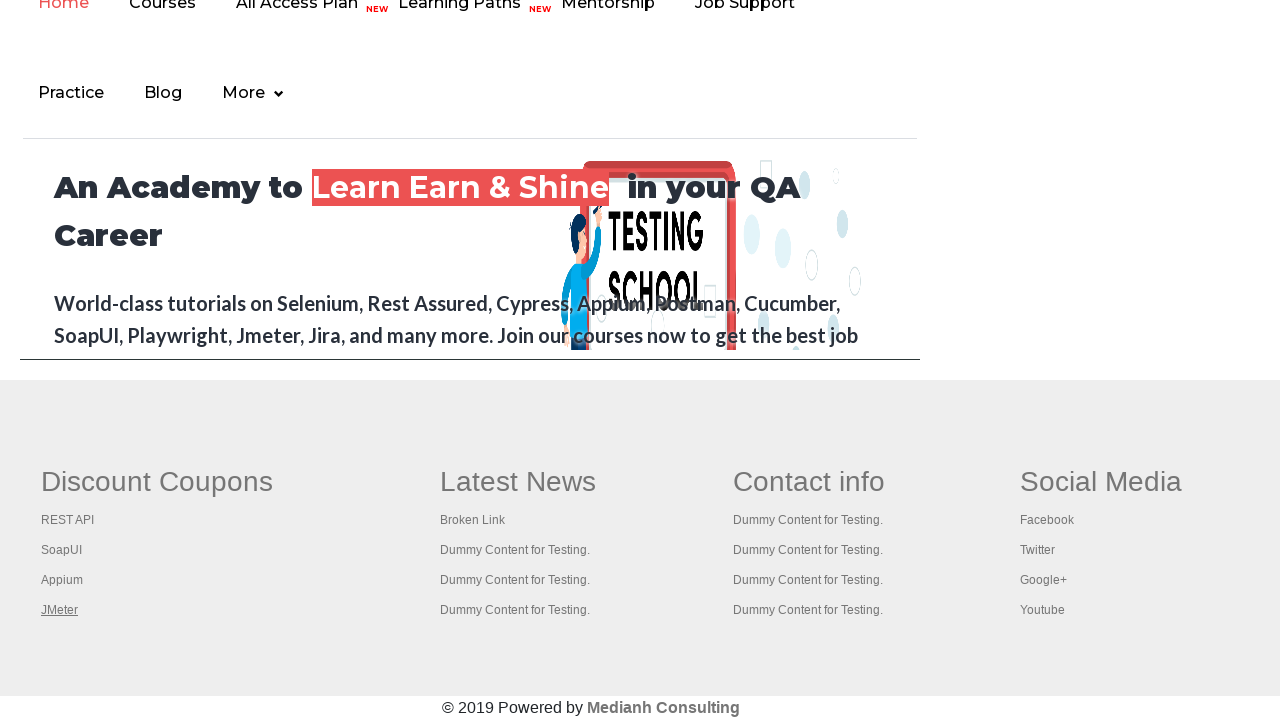

Page load state completed
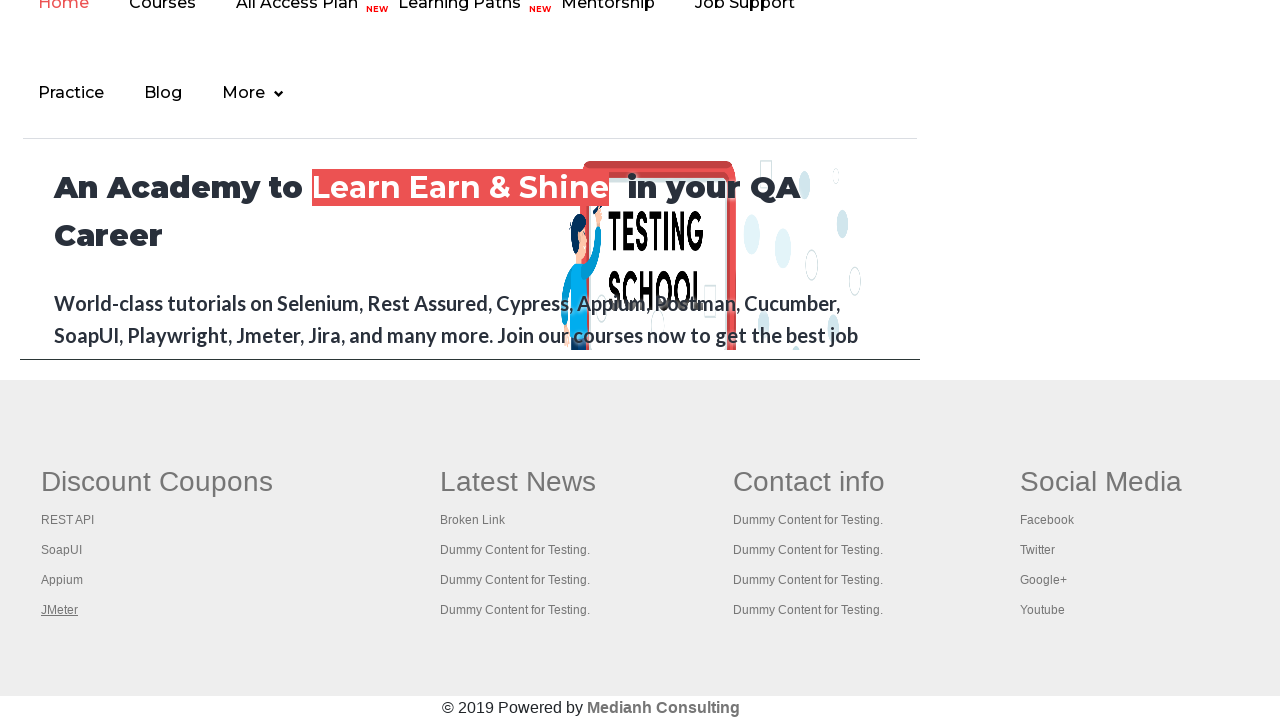

Brought page to front
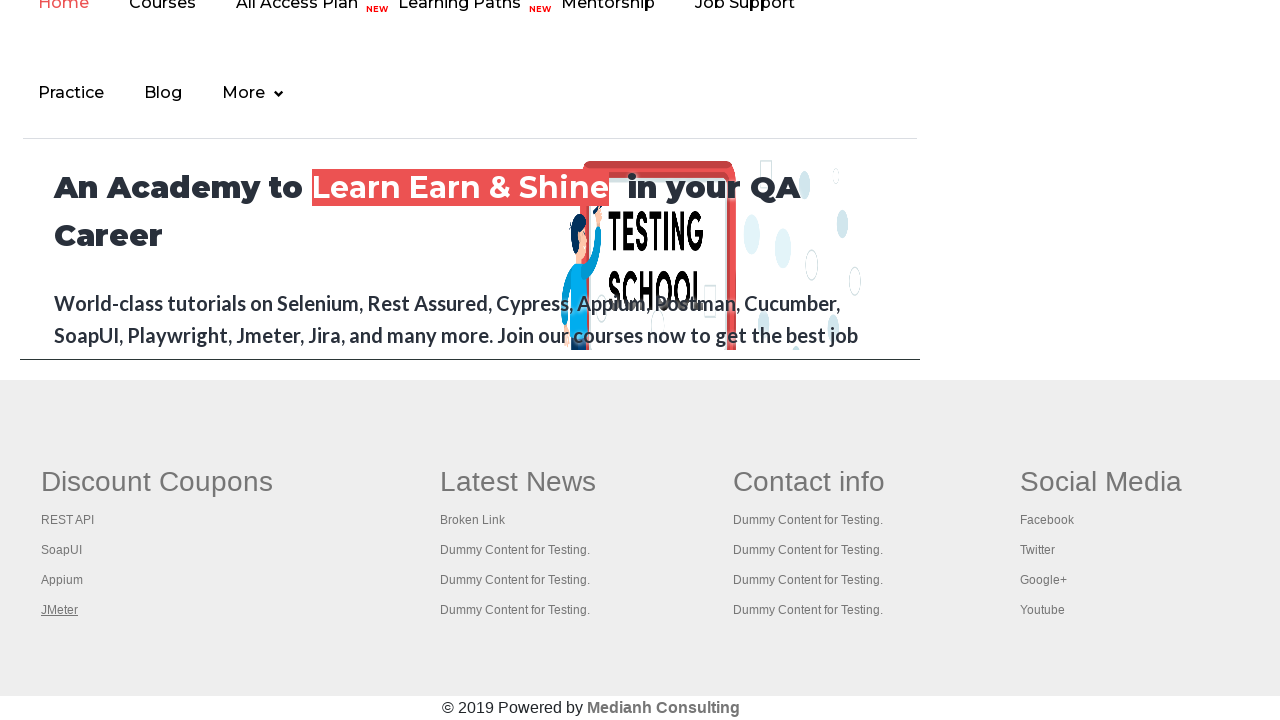

Page load state completed
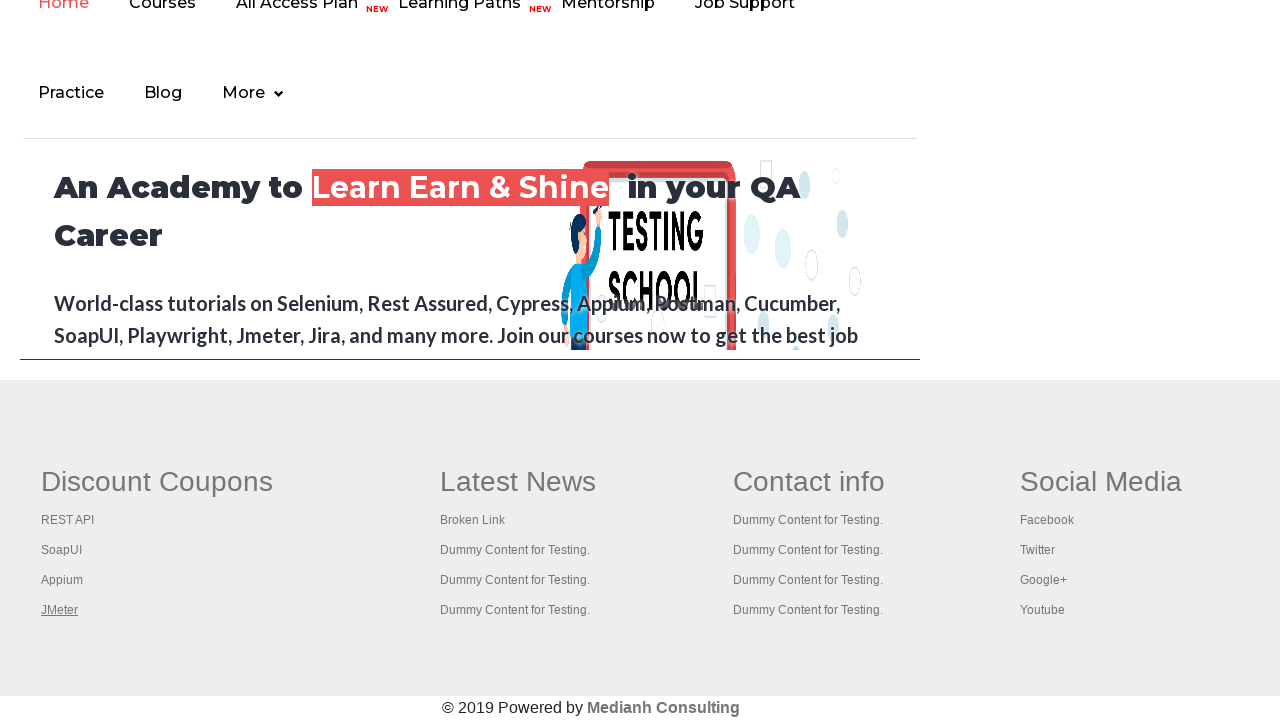

Brought page to front
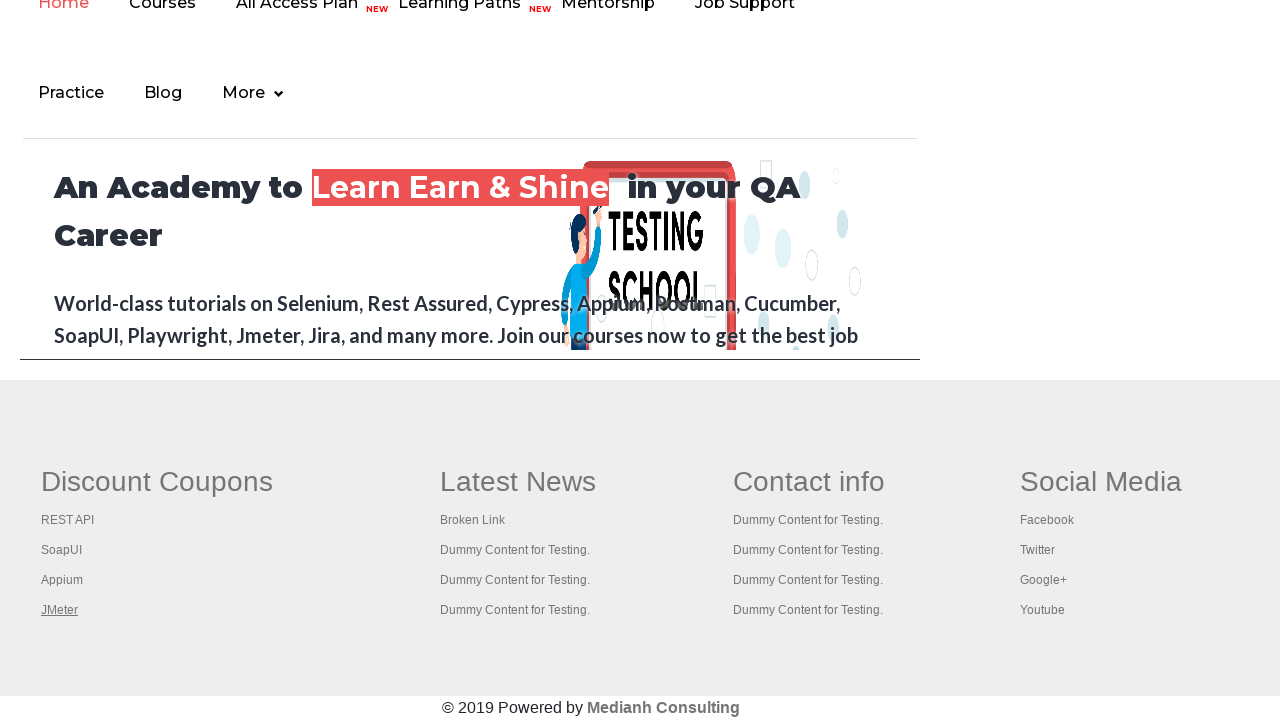

Page load state completed
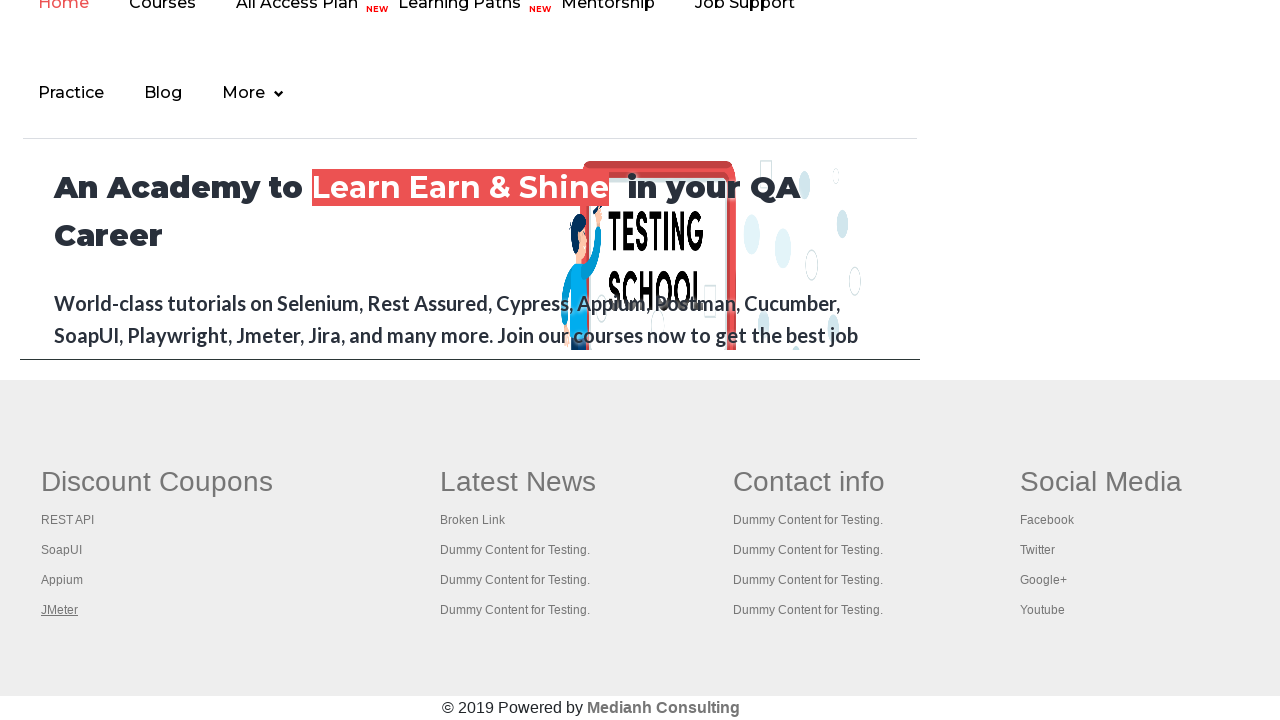

Brought page to front
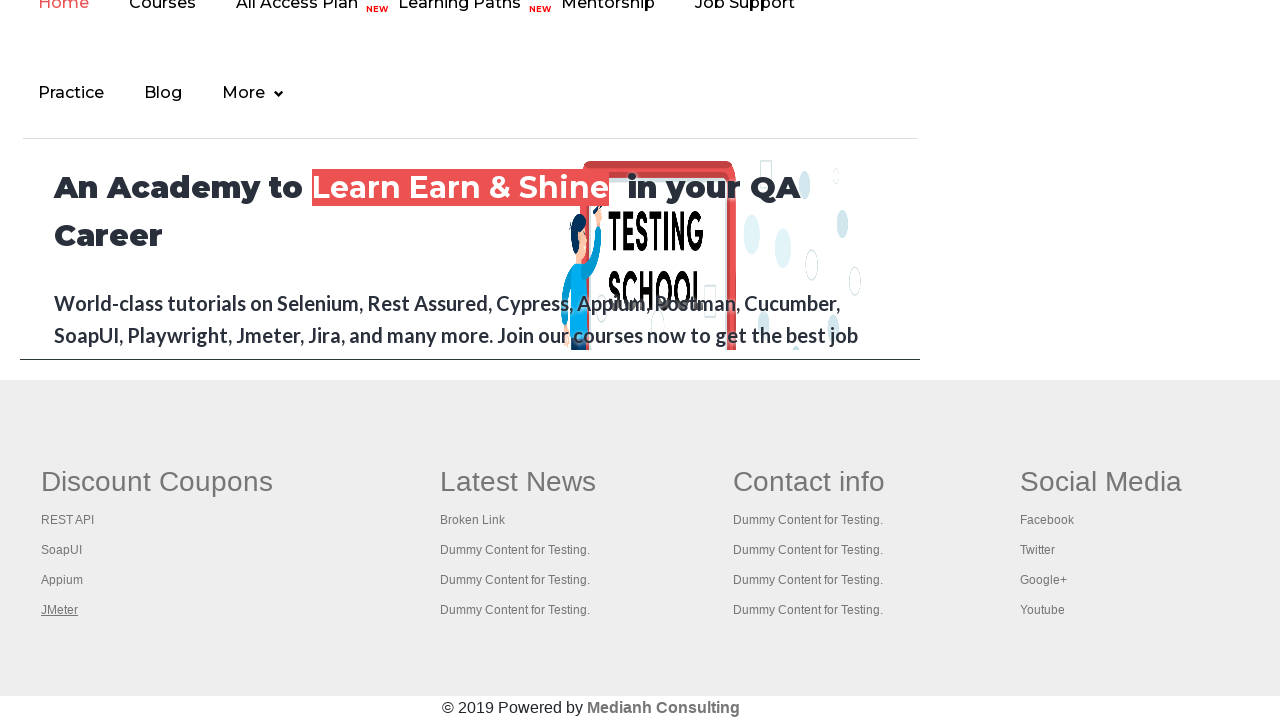

Page load state completed
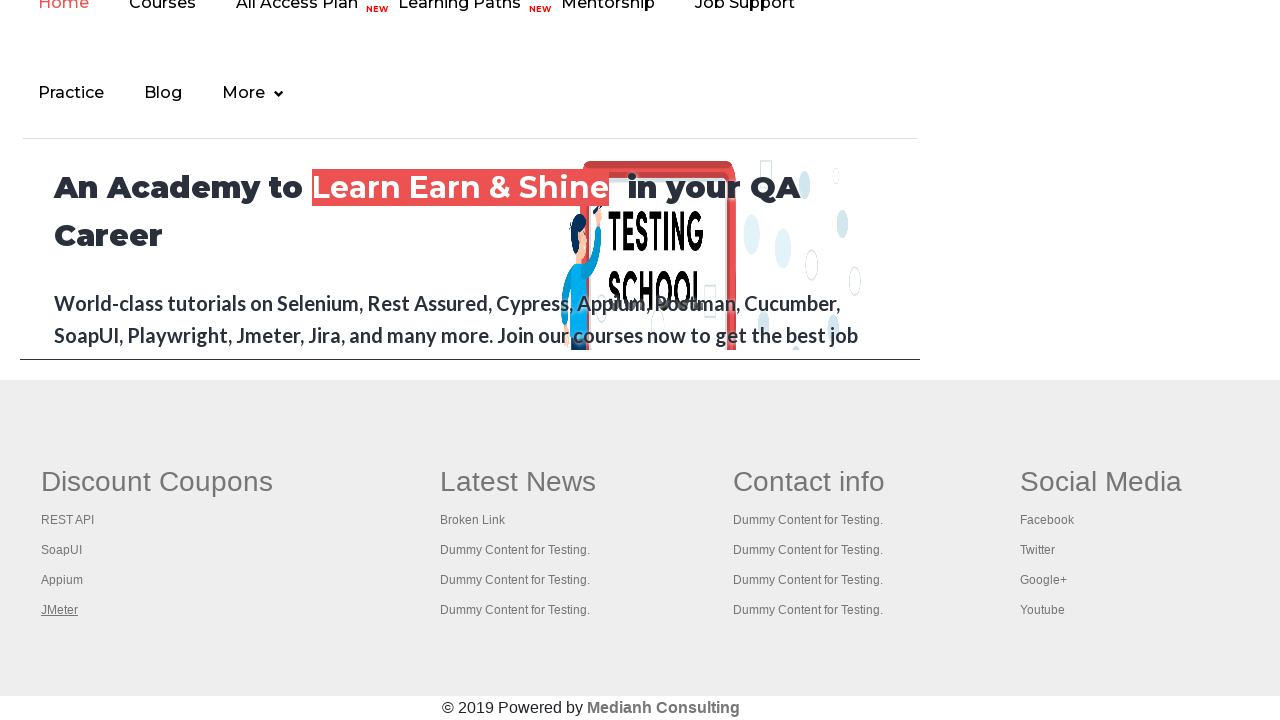

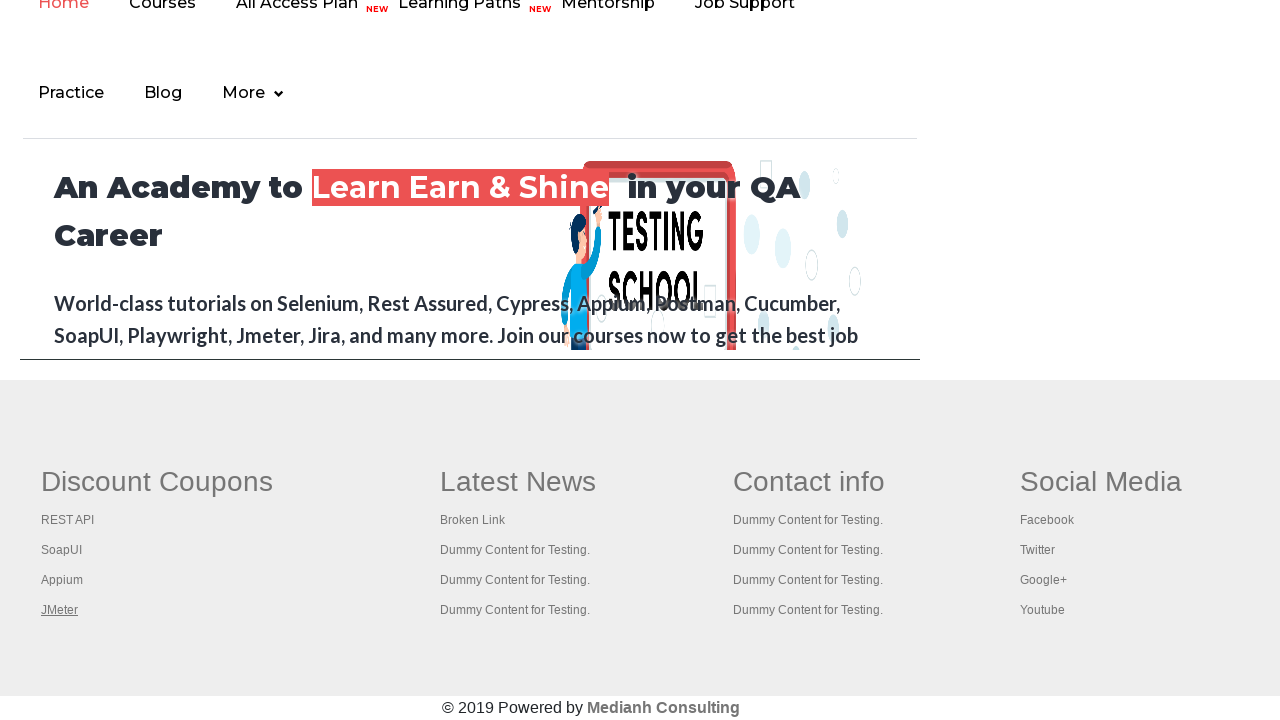